Tests email subscription form on CHADD website by entering an email and clicking submit

Starting URL: https://chadd.org/for-adults/overview/

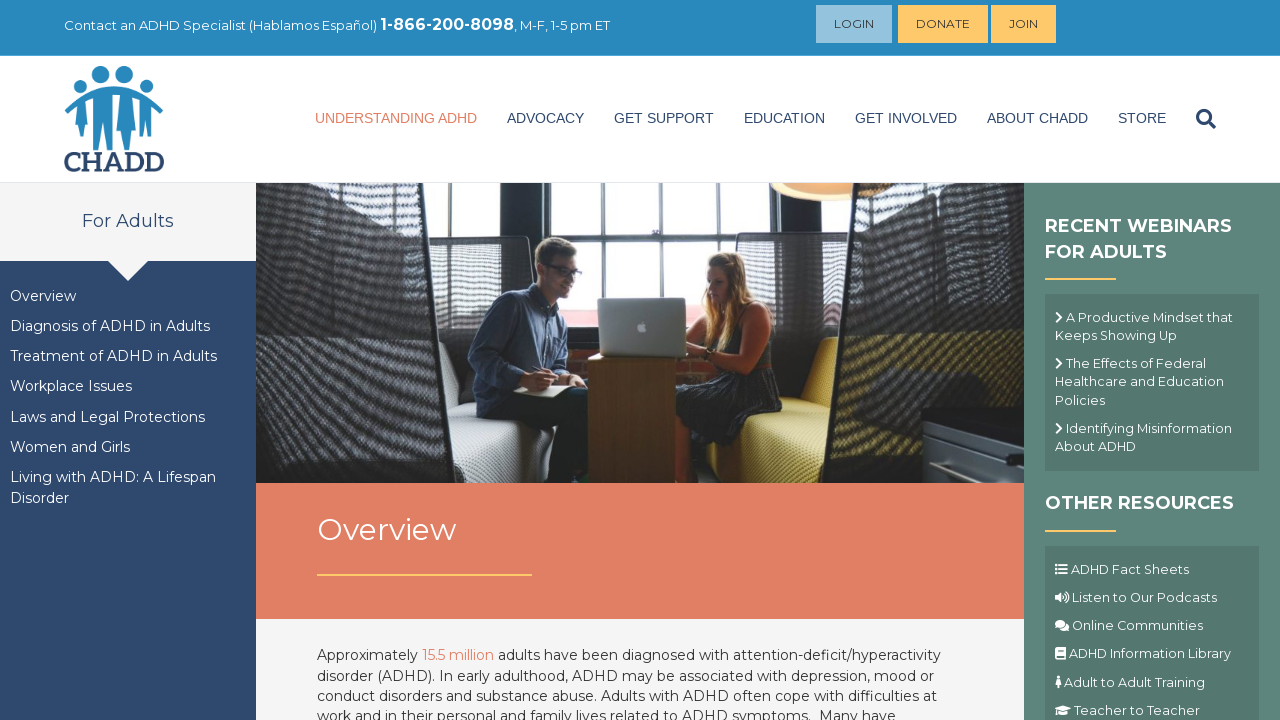

Filled email field with 'testuser7293@example.com' on input[name='EMAIL']
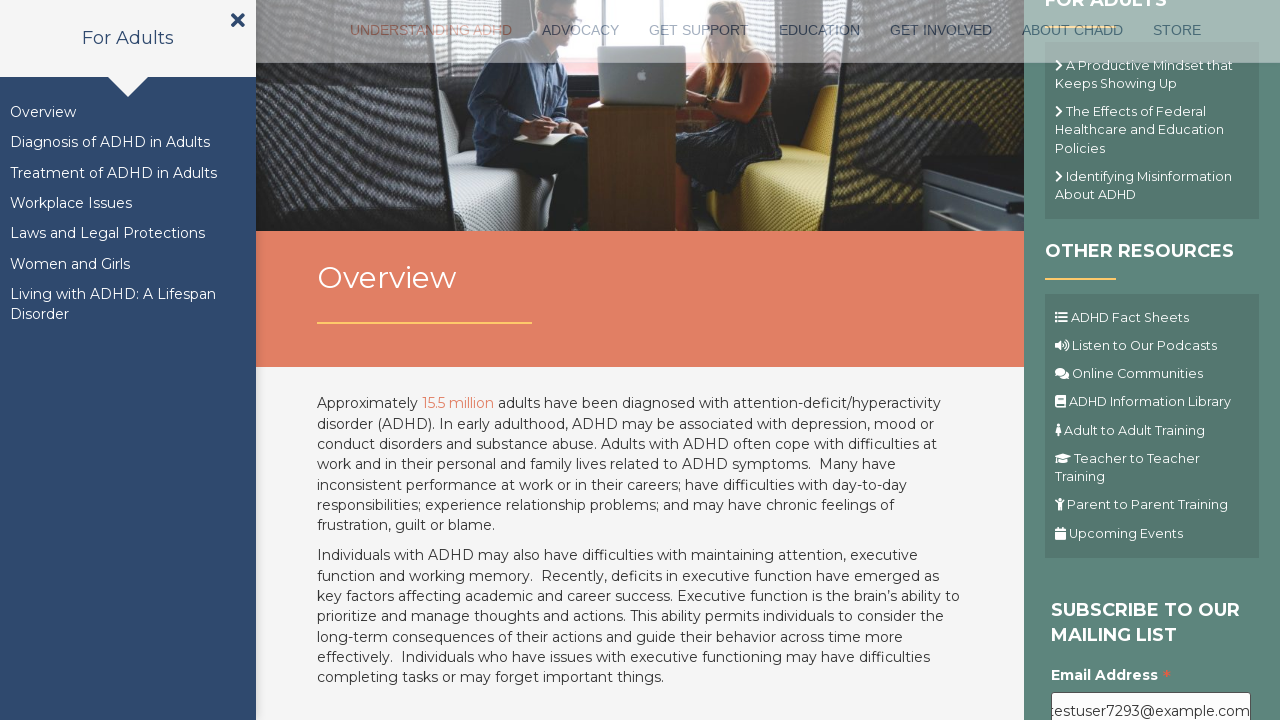

Clicked submit button to subscribe to email list at (1111, 361) on .button
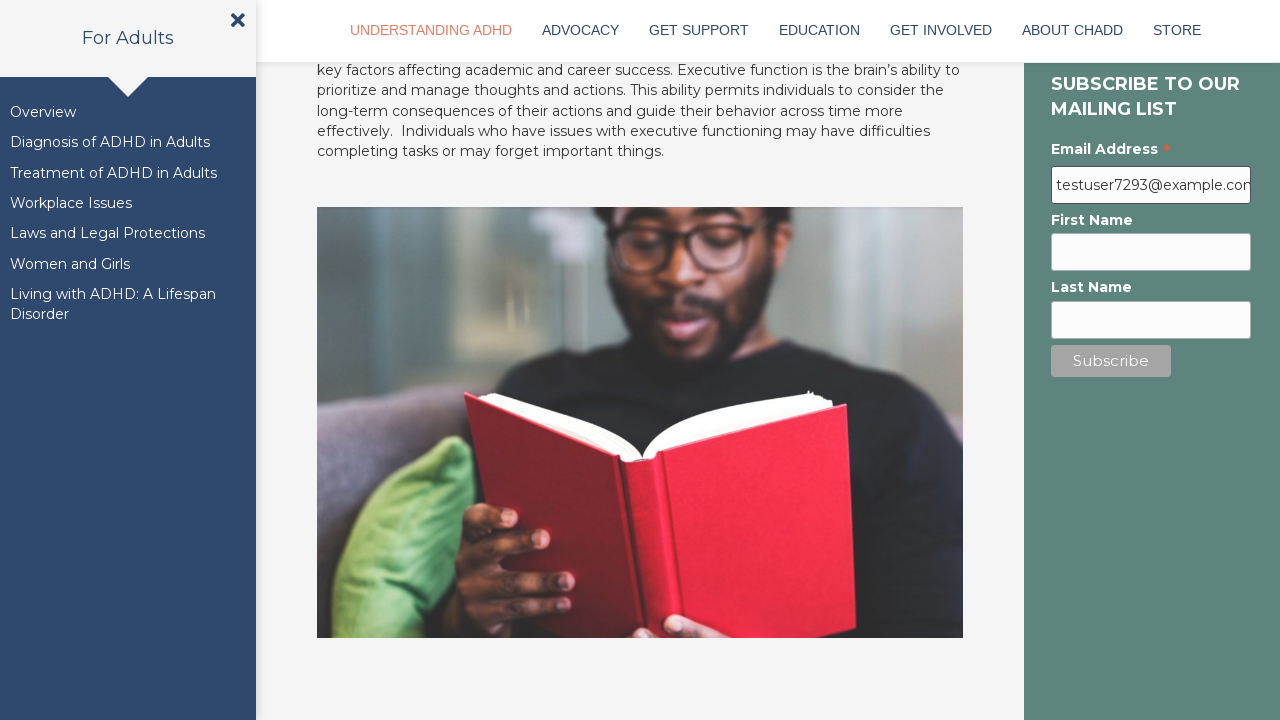

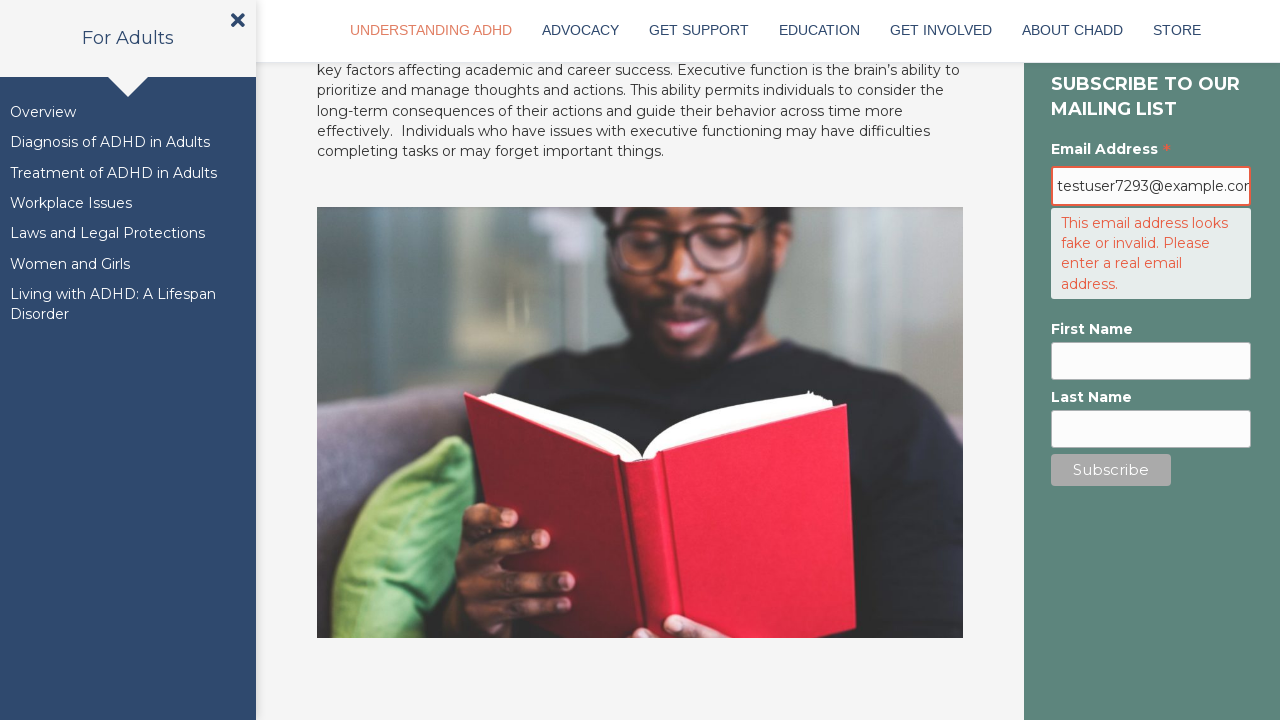